Tests dropdown selection functionality by selecting options from two quality assessment dropdowns - one by index and one by text

Starting URL: https://suvroc.github.io/selenium-mail-course/05/workshop.html

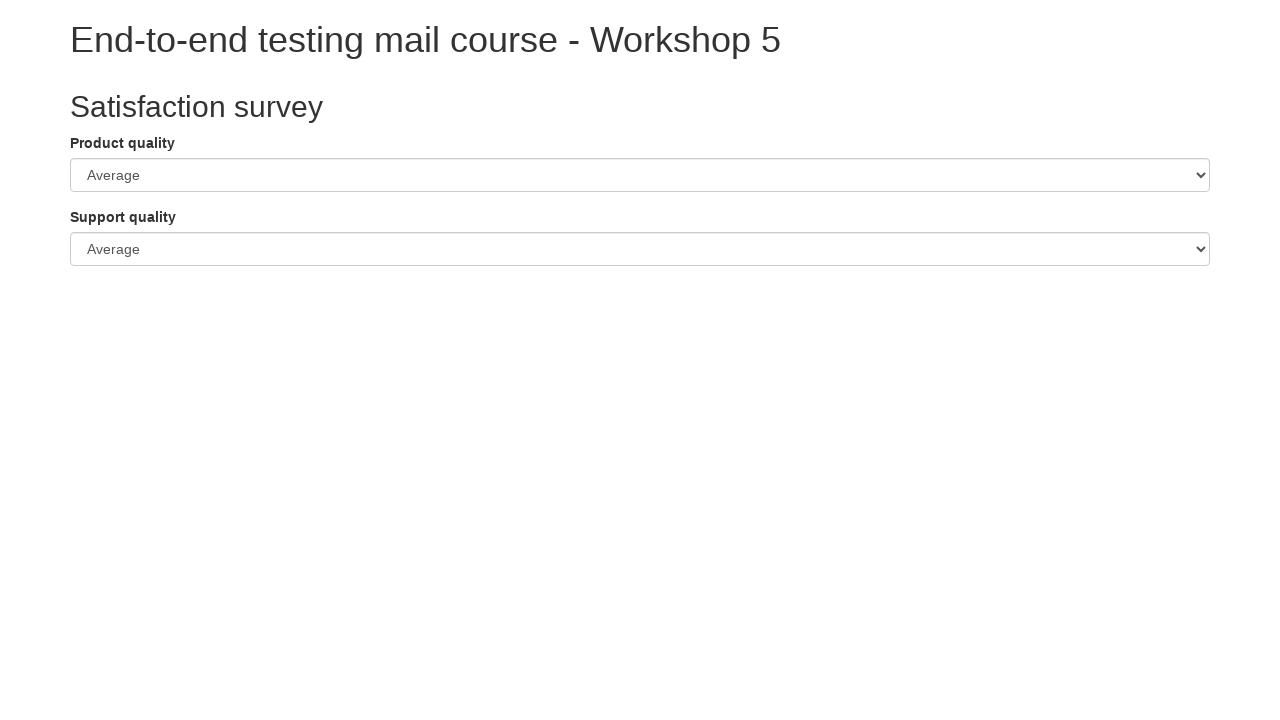

Selected 'Good' option (index 2) from product quality dropdown on #procuctQualityElement
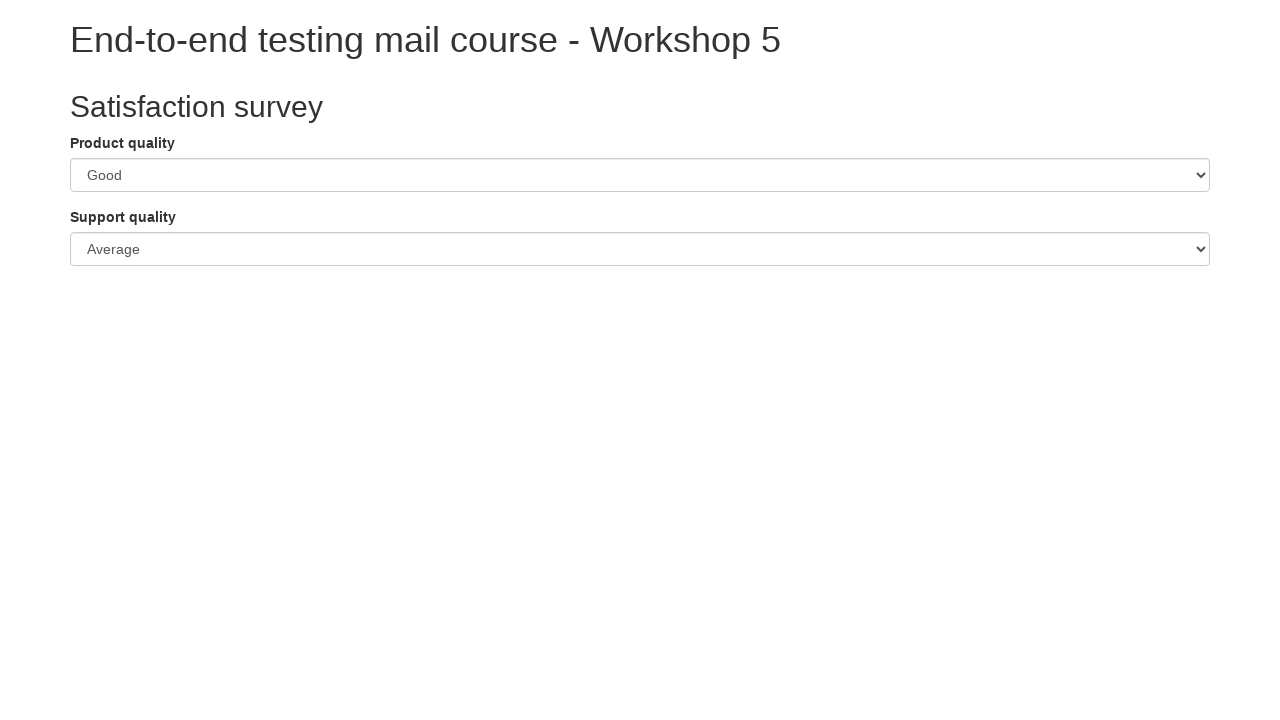

Selected 'Poor' option by text from support quality dropdown on #supportQualityElement
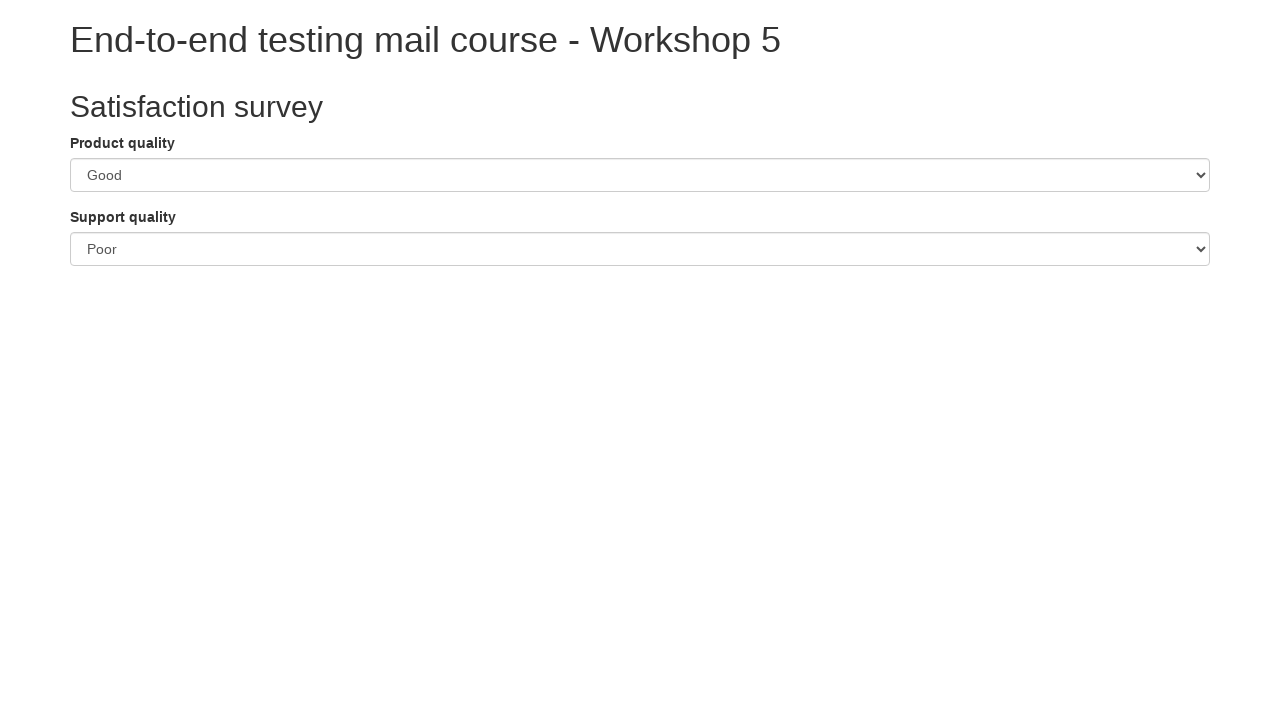

Verified product quality dropdown value is 'good'
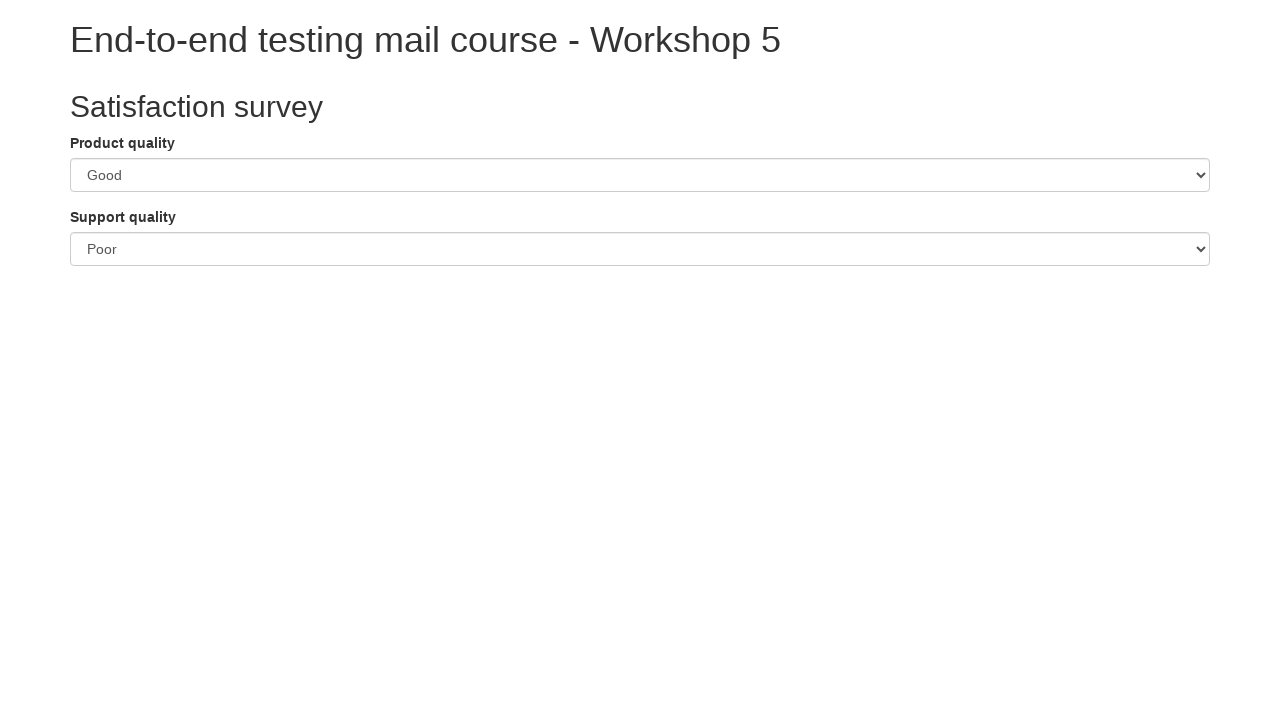

Verified support quality dropdown value is 'poor'
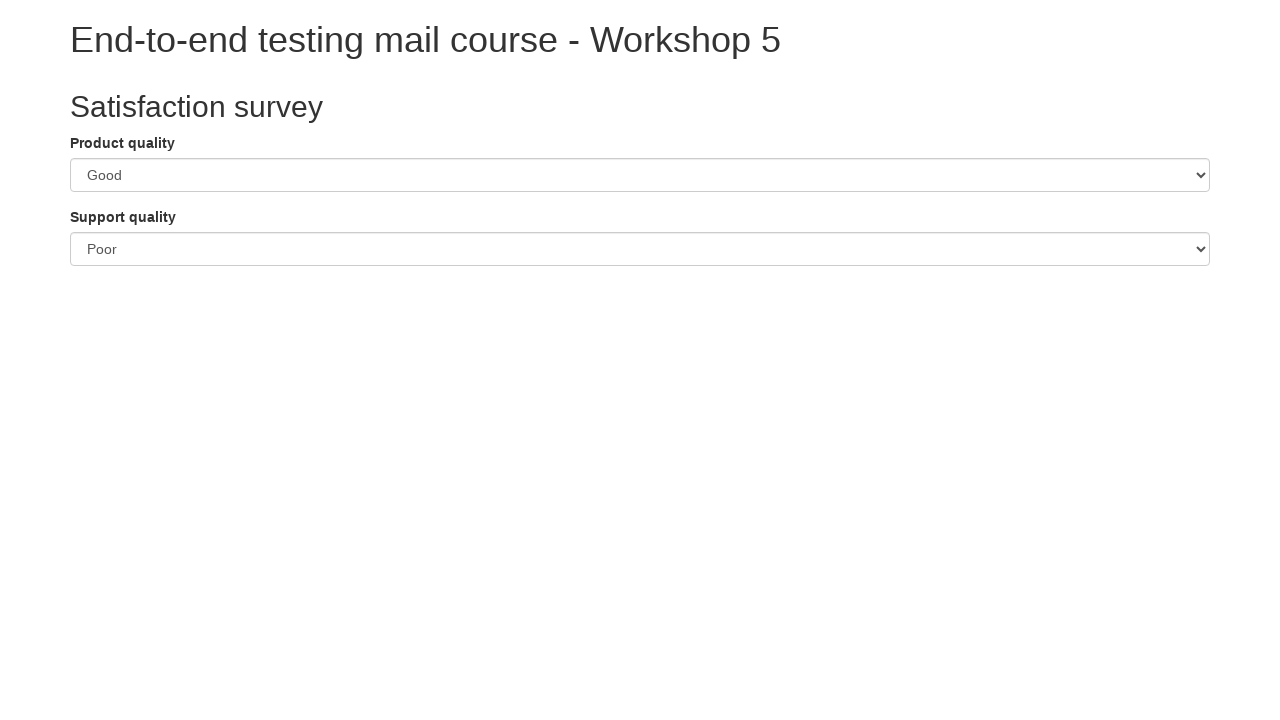

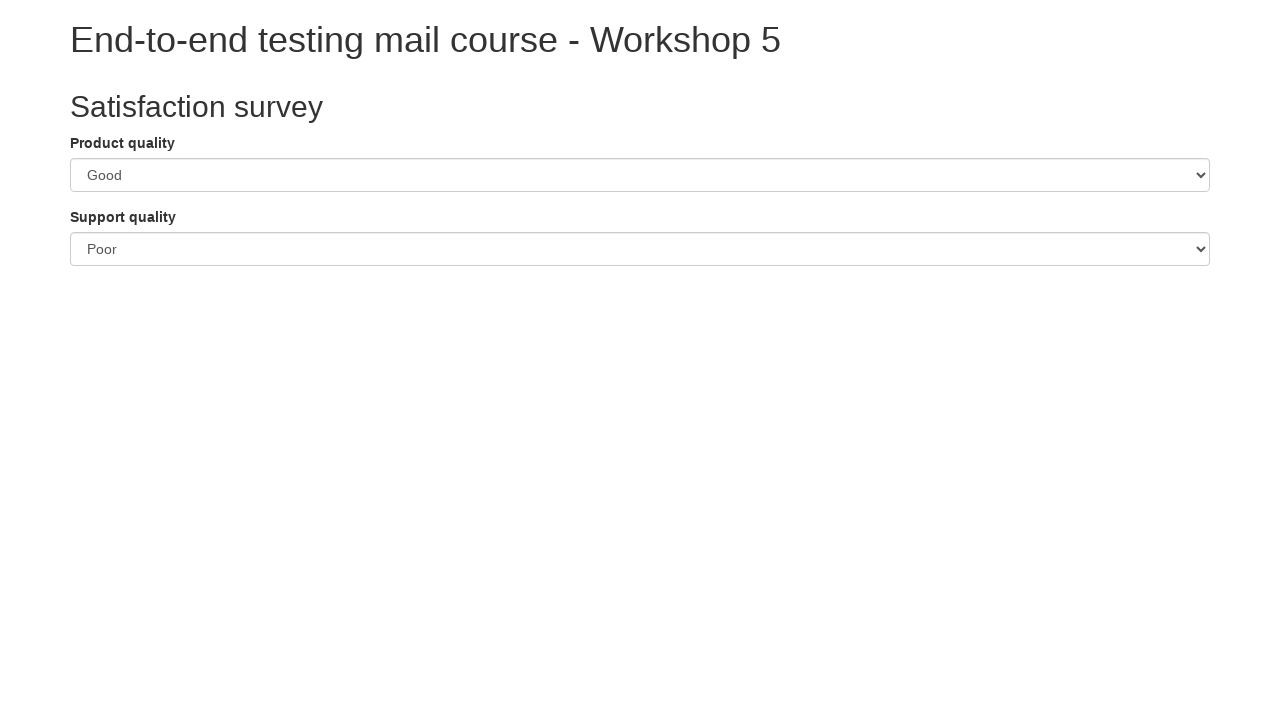